Tests the Auto Complete widget by navigating to Widgets section and typing color names in multi-select and single-select autocomplete fields

Starting URL: https://demoqa.com/

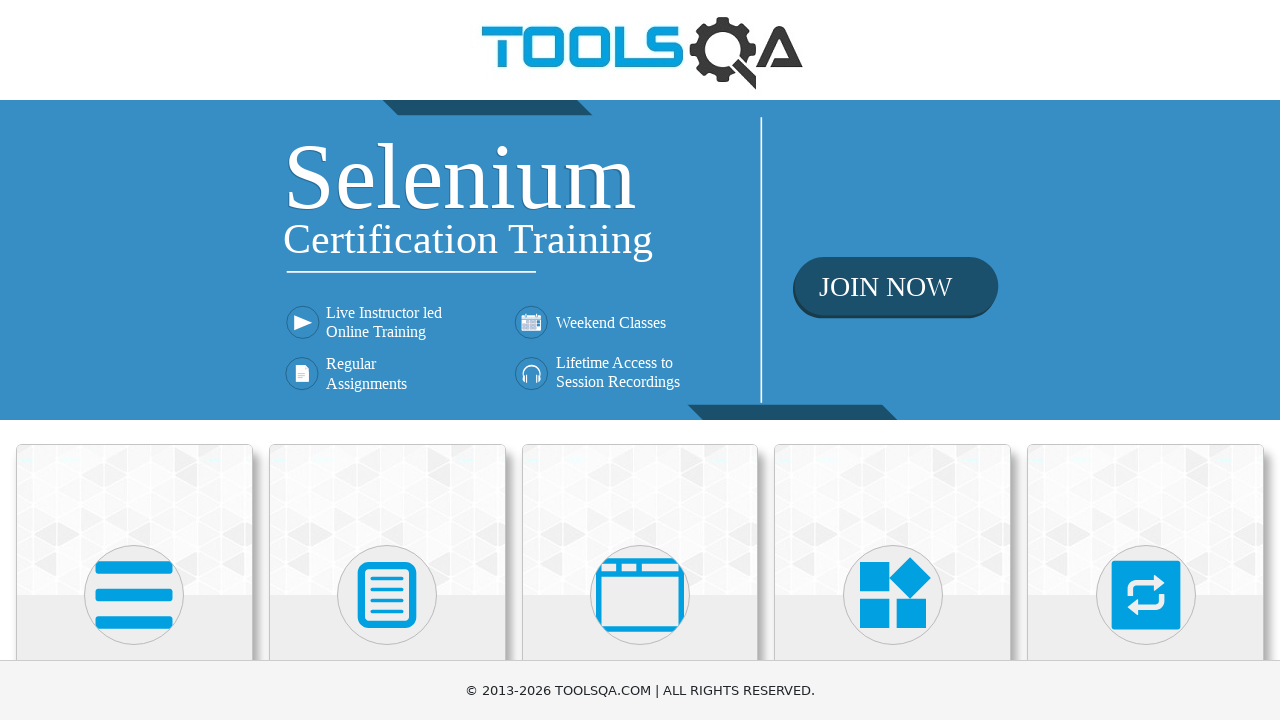

Clicked on Widgets card at (893, 360) on text=Widgets
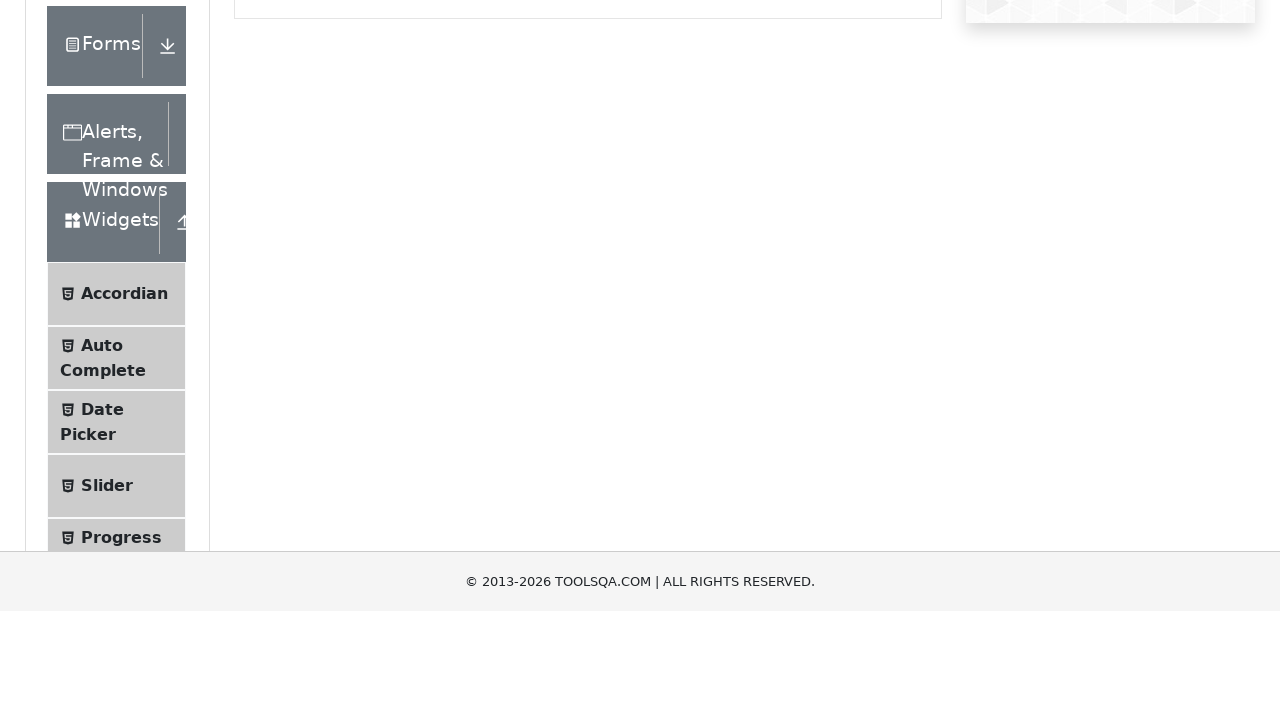

Clicked on Auto Complete menu item at (102, 576) on text=Auto Complete
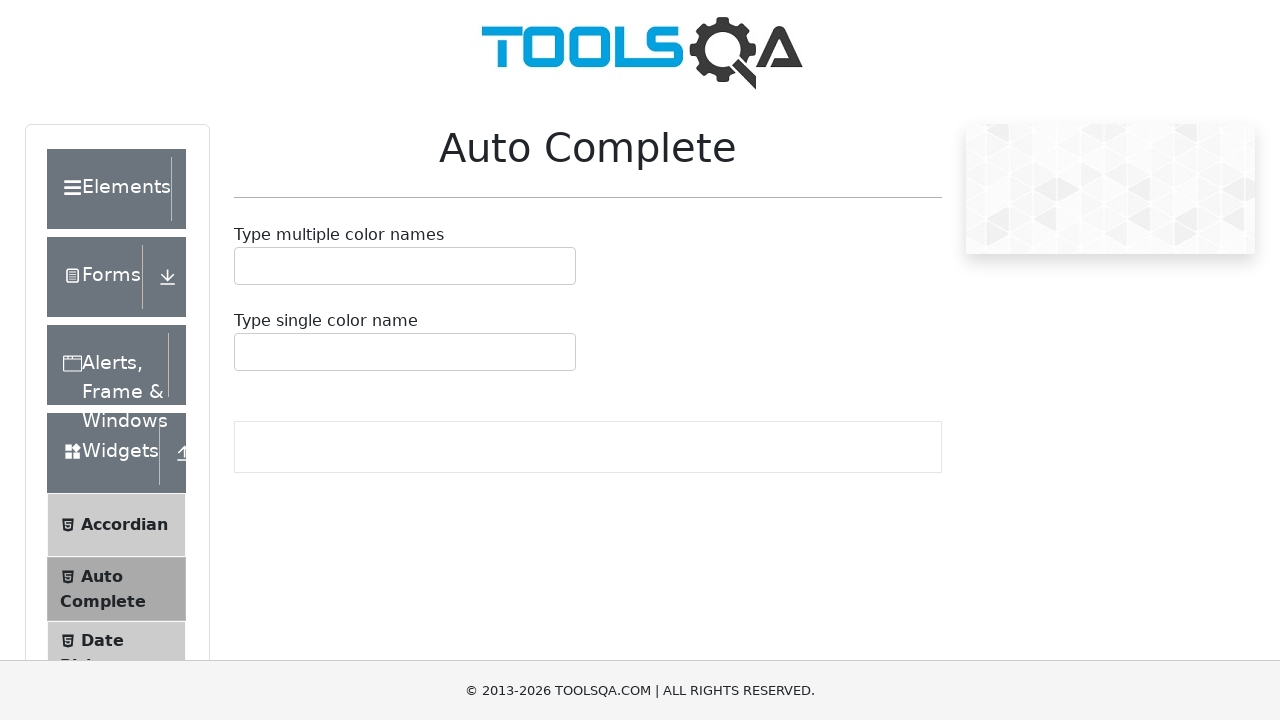

Auto Complete page loaded and 'Type multiple color names' text appeared
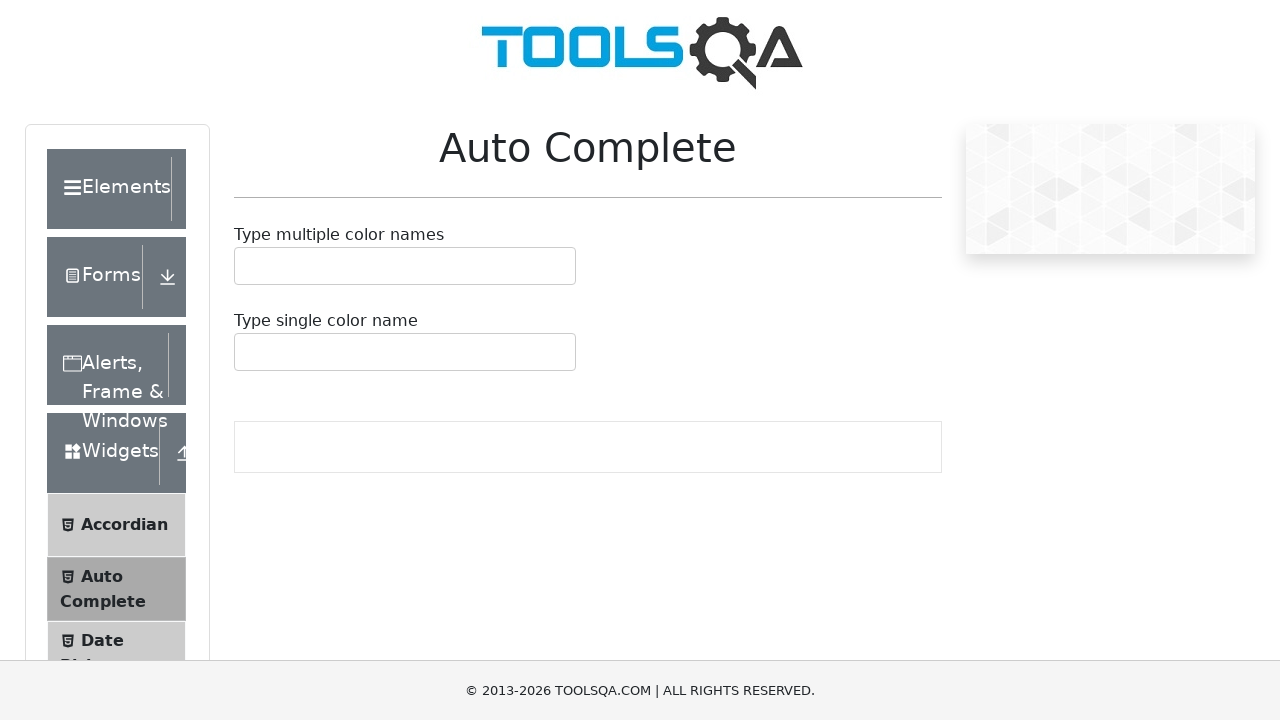

Filled multiple color names field with 'Red' on #autoCompleteMultipleInput
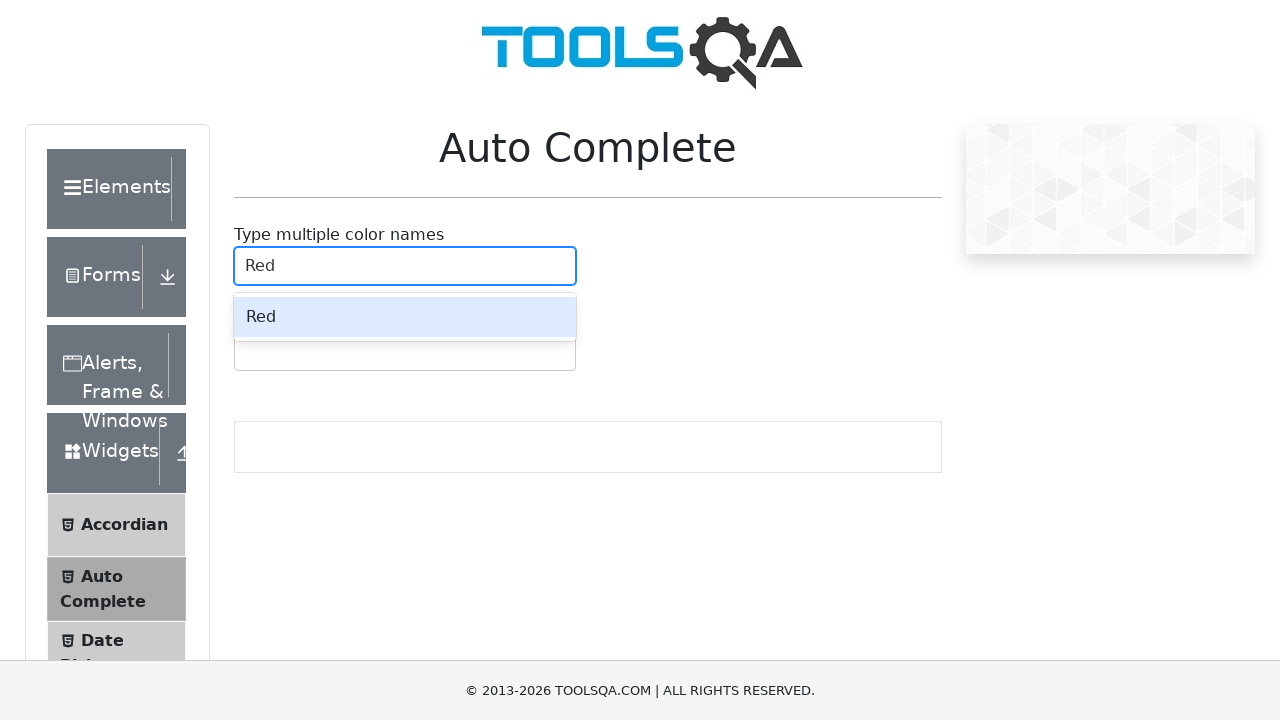

Pressed Enter to confirm 'Red' color
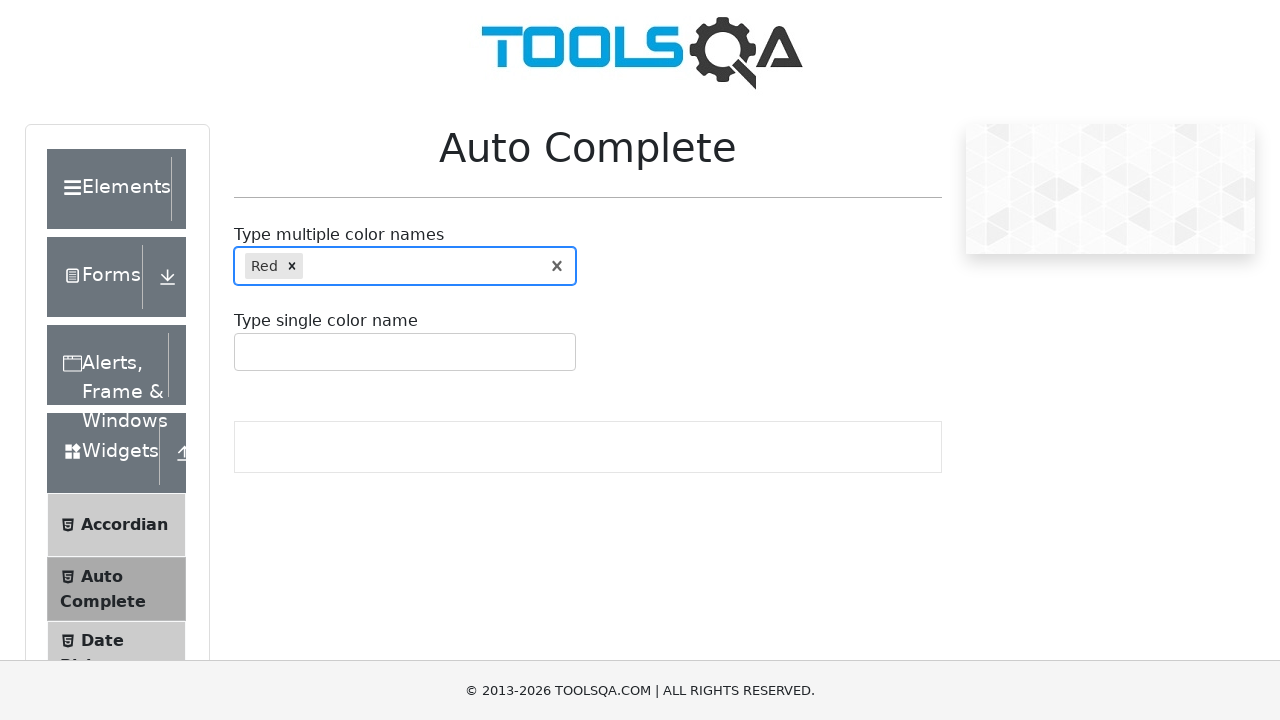

Filled multiple color names field with 'Green' on #autoCompleteMultipleInput
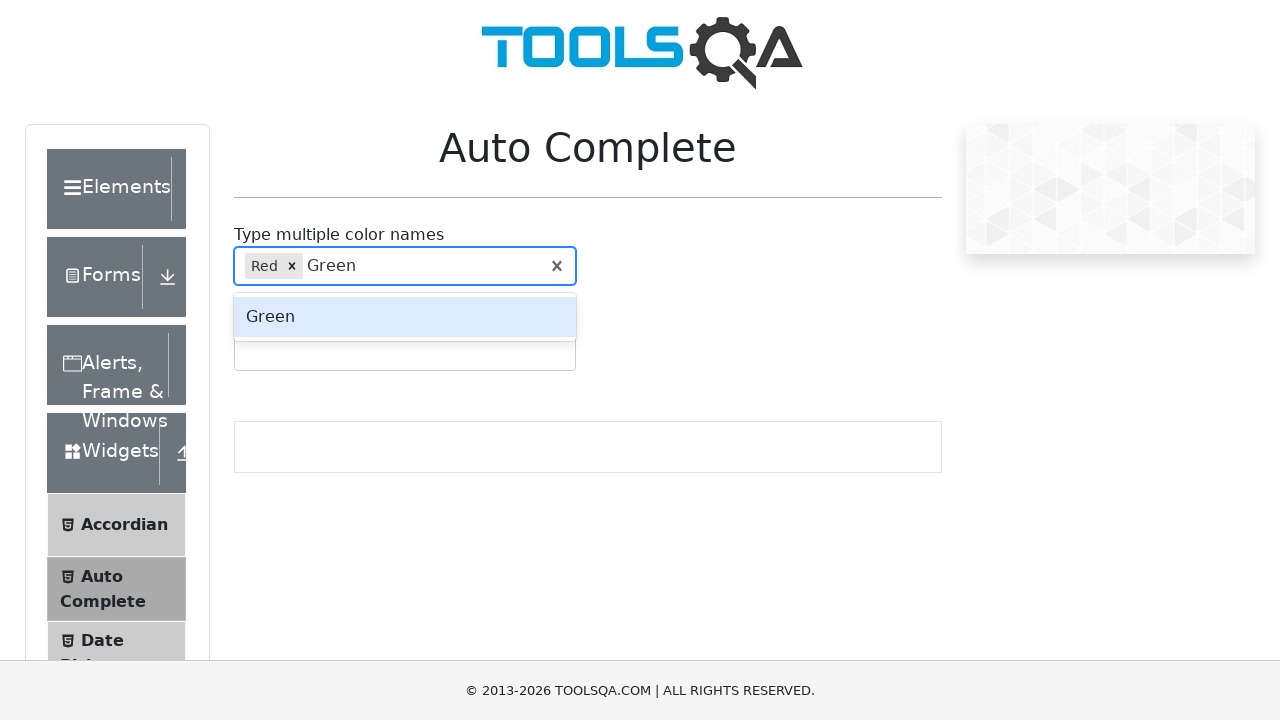

Pressed Enter to confirm 'Green' color
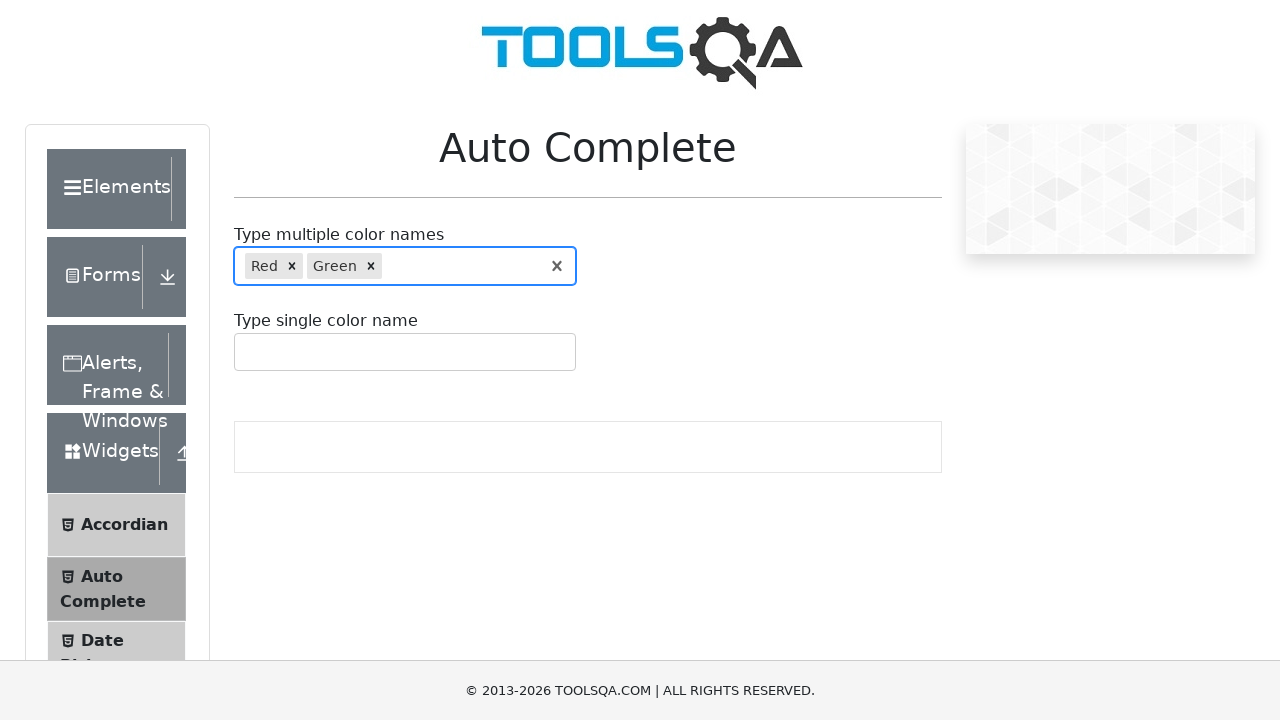

Filled single color name field with 'Blue' on #autoCompleteSingleInput
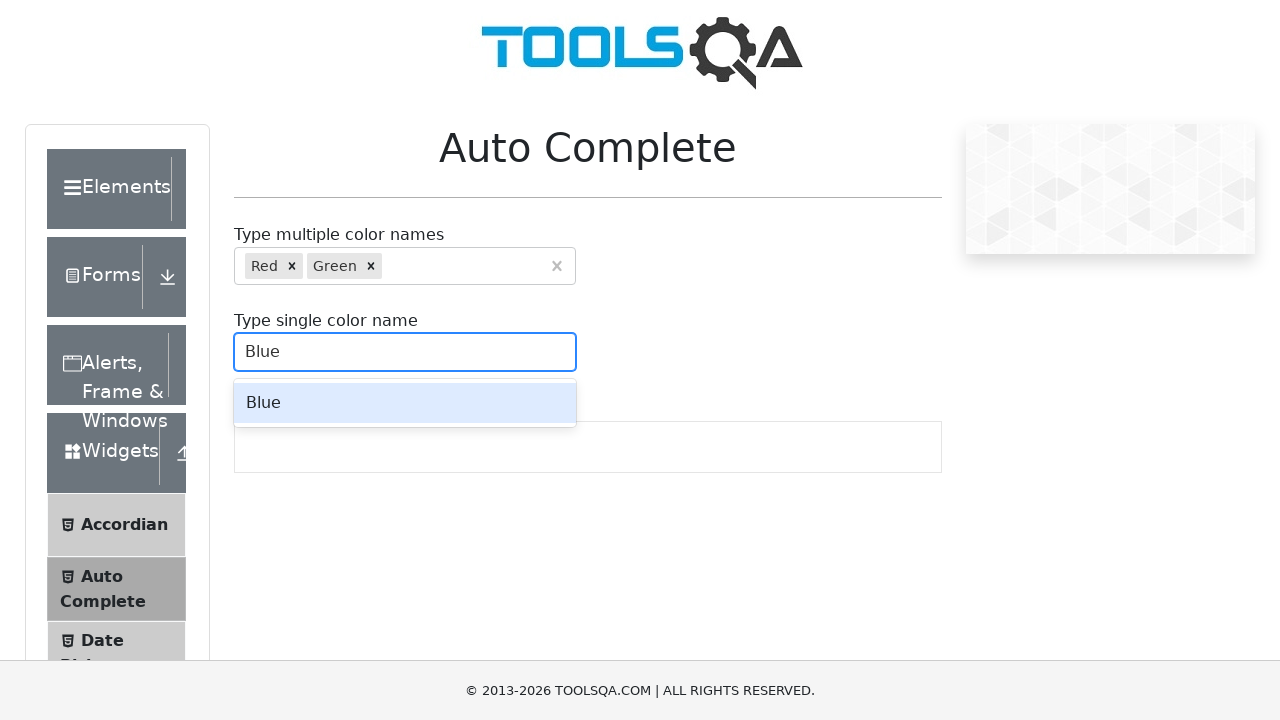

Pressed Enter to confirm 'Blue' color
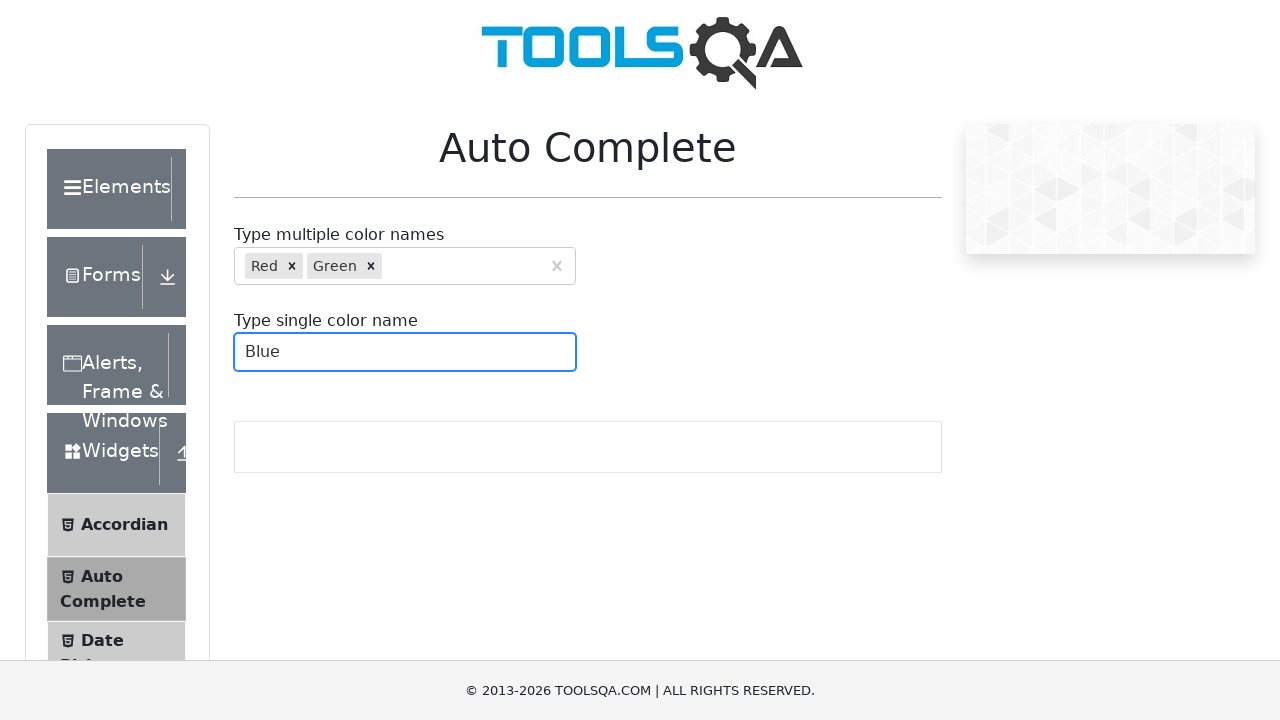

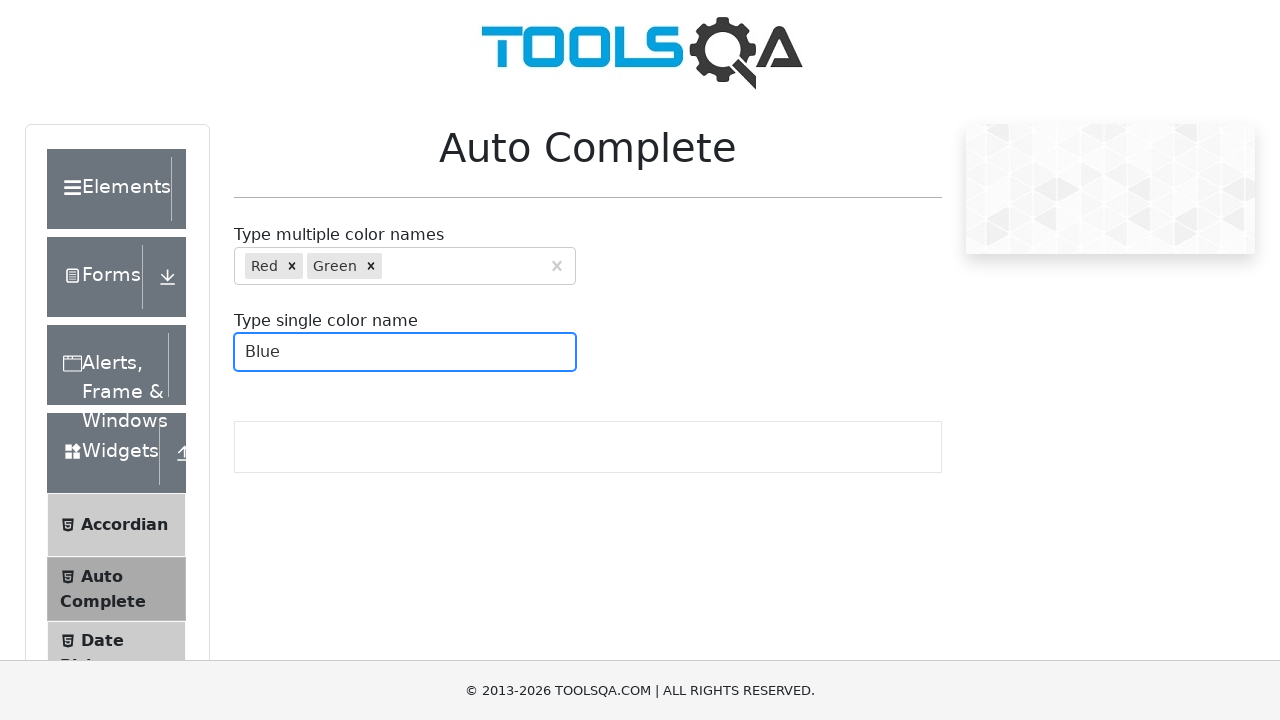